Navigates to a student registration form page and verifies that table cells are present and visible on the page.

Starting URL: https://www.automationtestinginsider.com/2019/08/student-registration-form.html

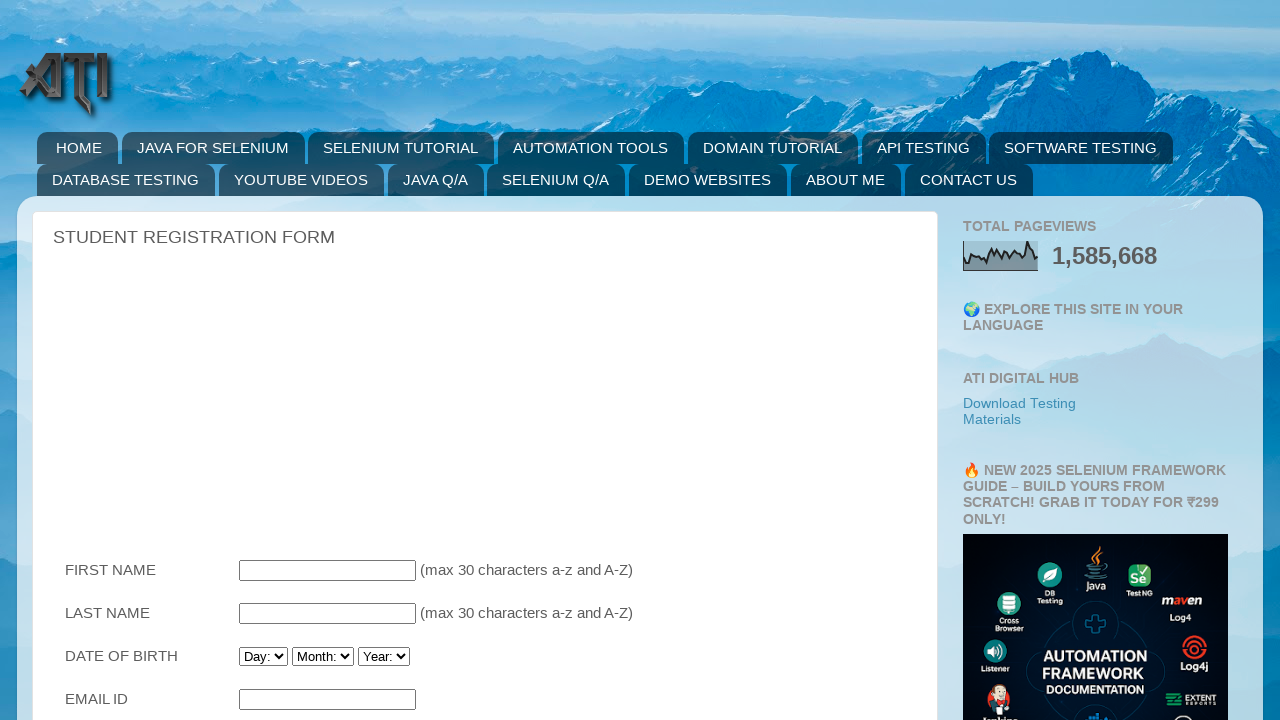

Navigated to student registration form page
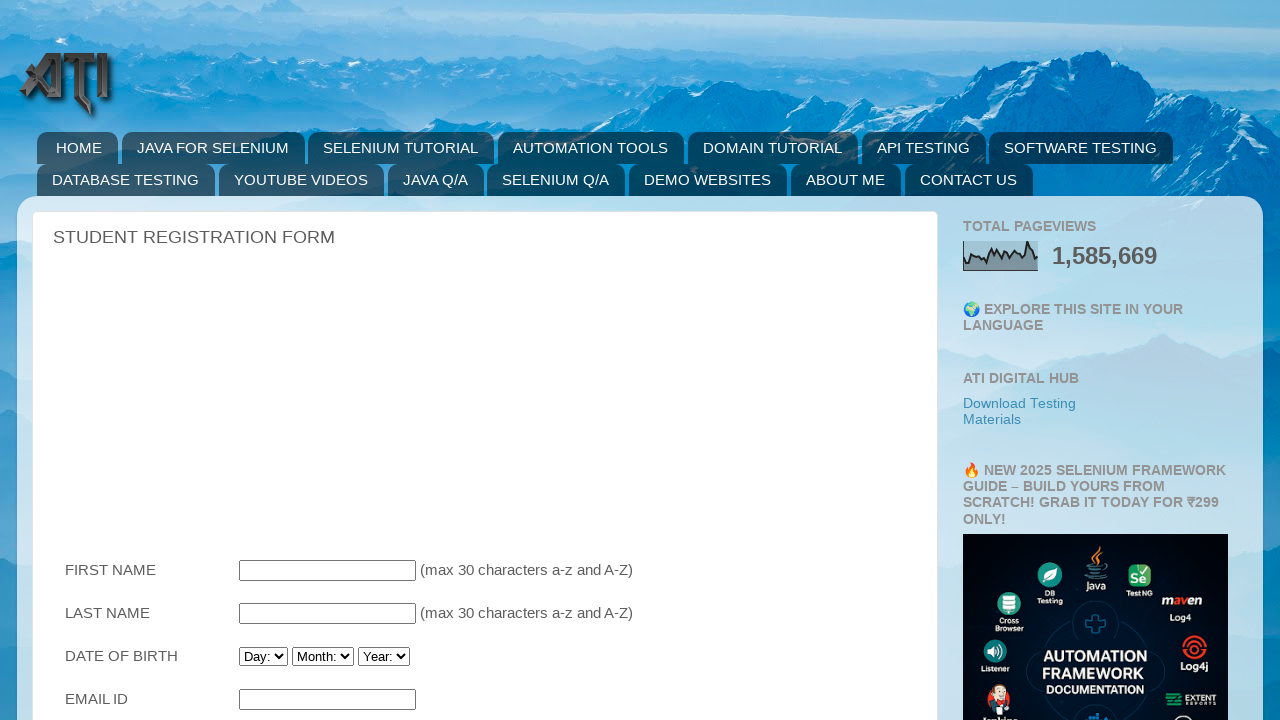

Table cells appeared on the page
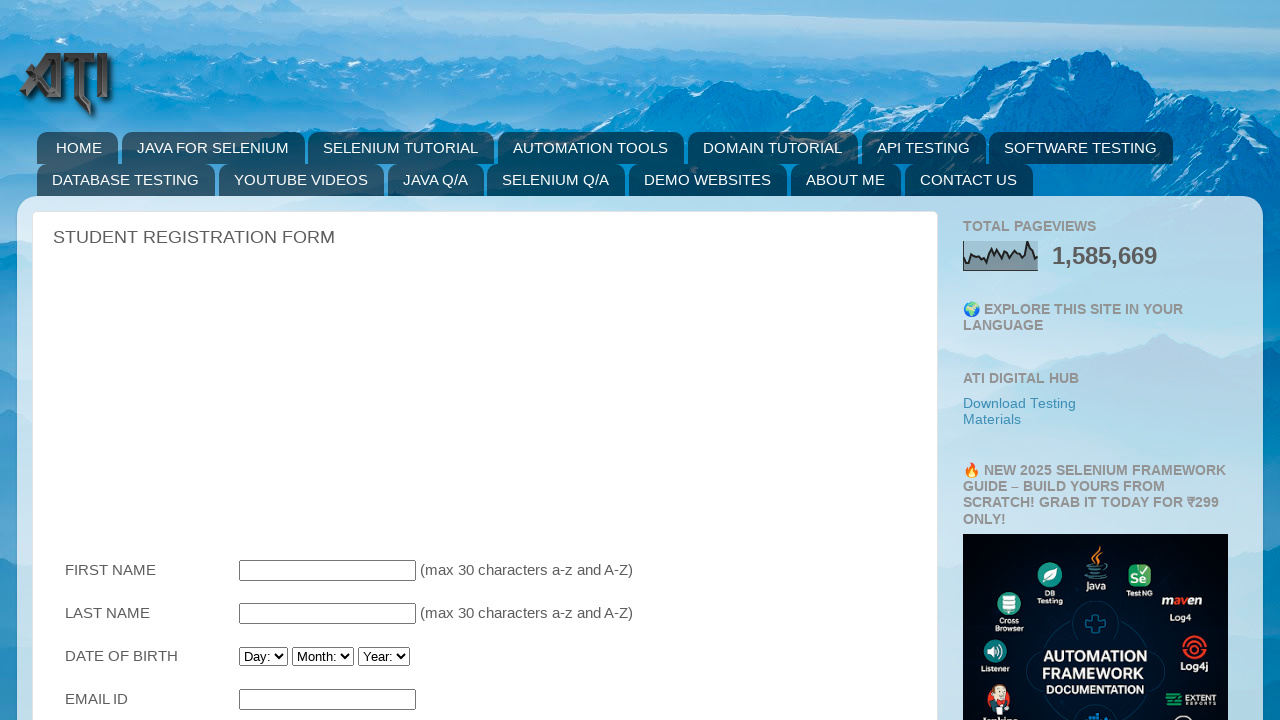

Located all table cells on the page
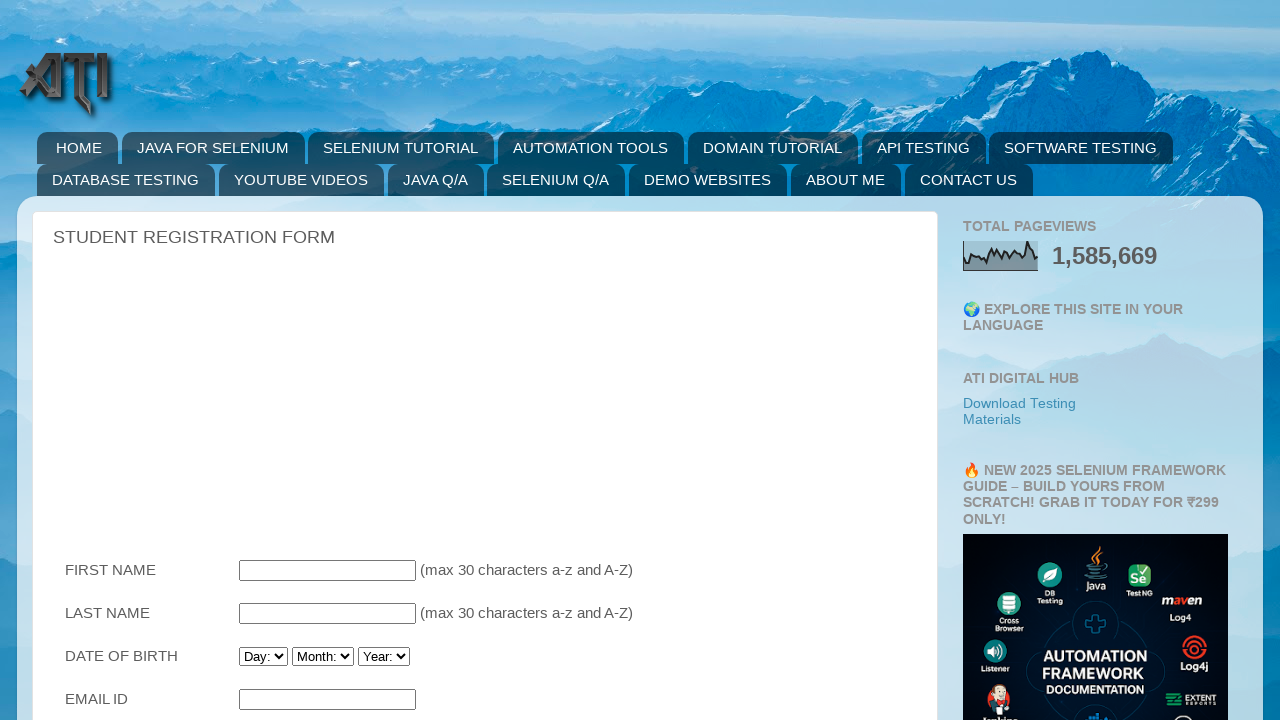

Verified that table cells are present and visible on the page
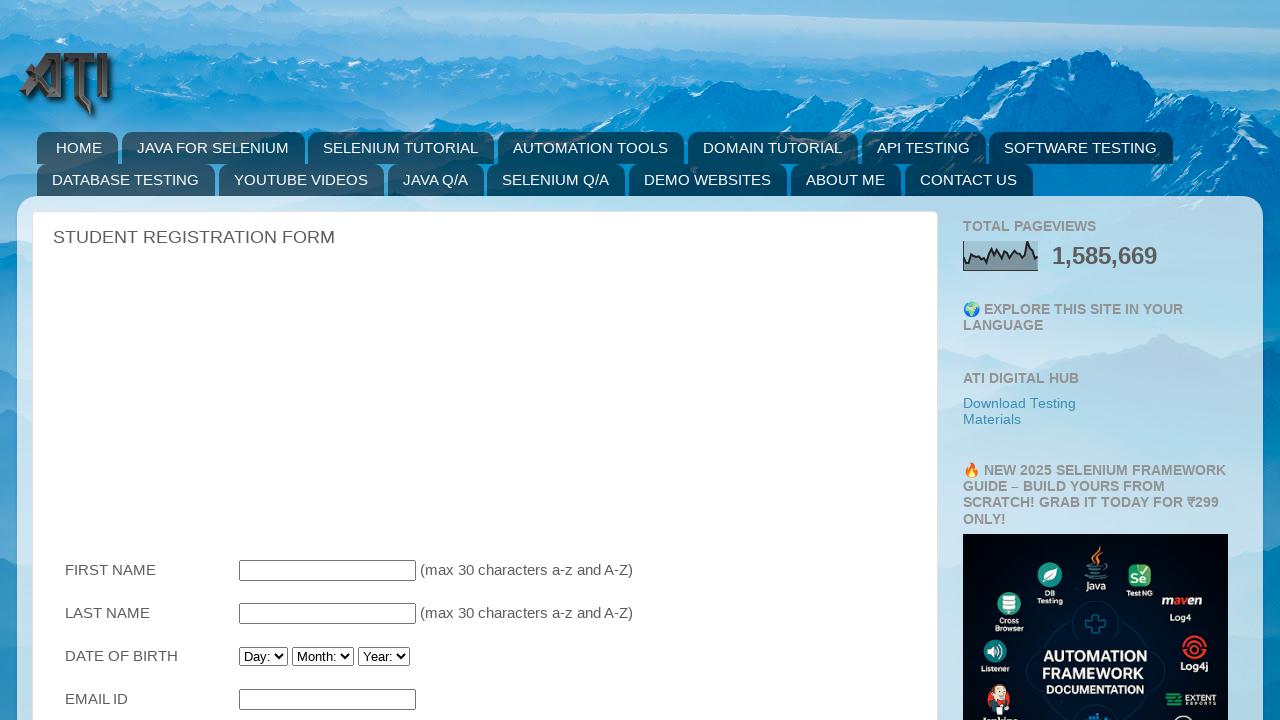

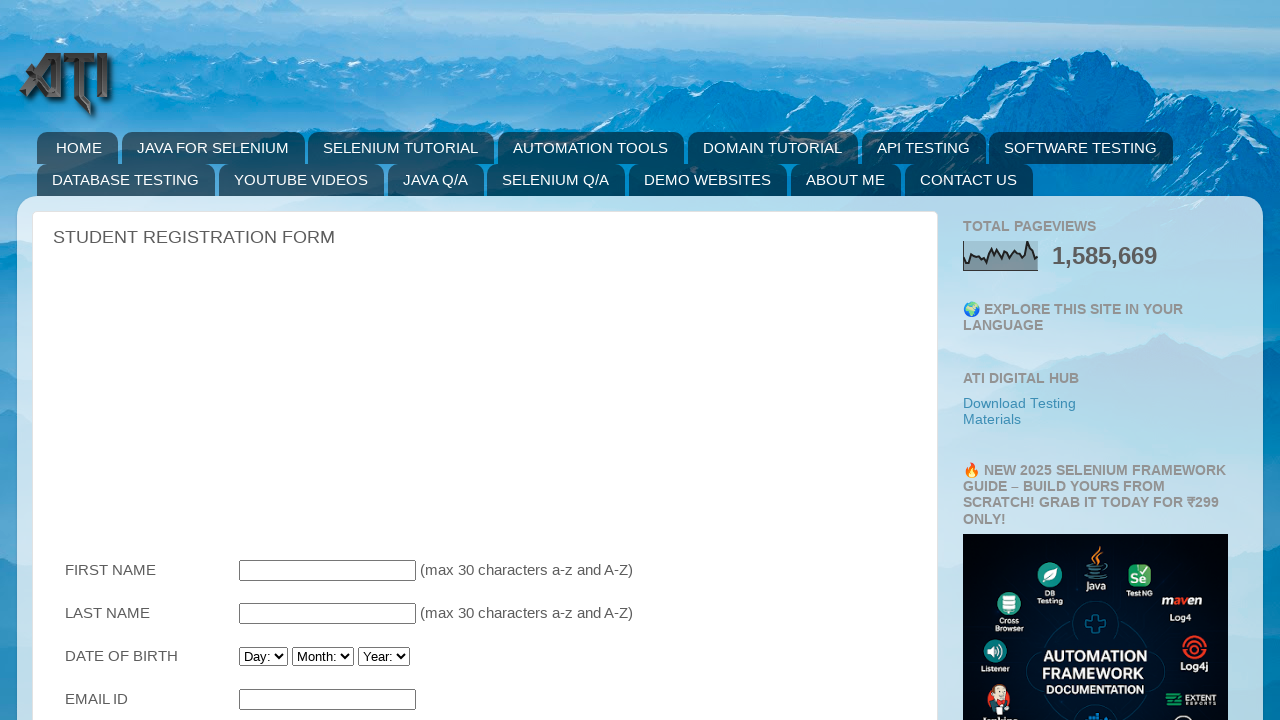